Navigates to Apple's website and clicks on the iPhone link, then waits for all links on the page to load

Starting URL: https://www.apple.com

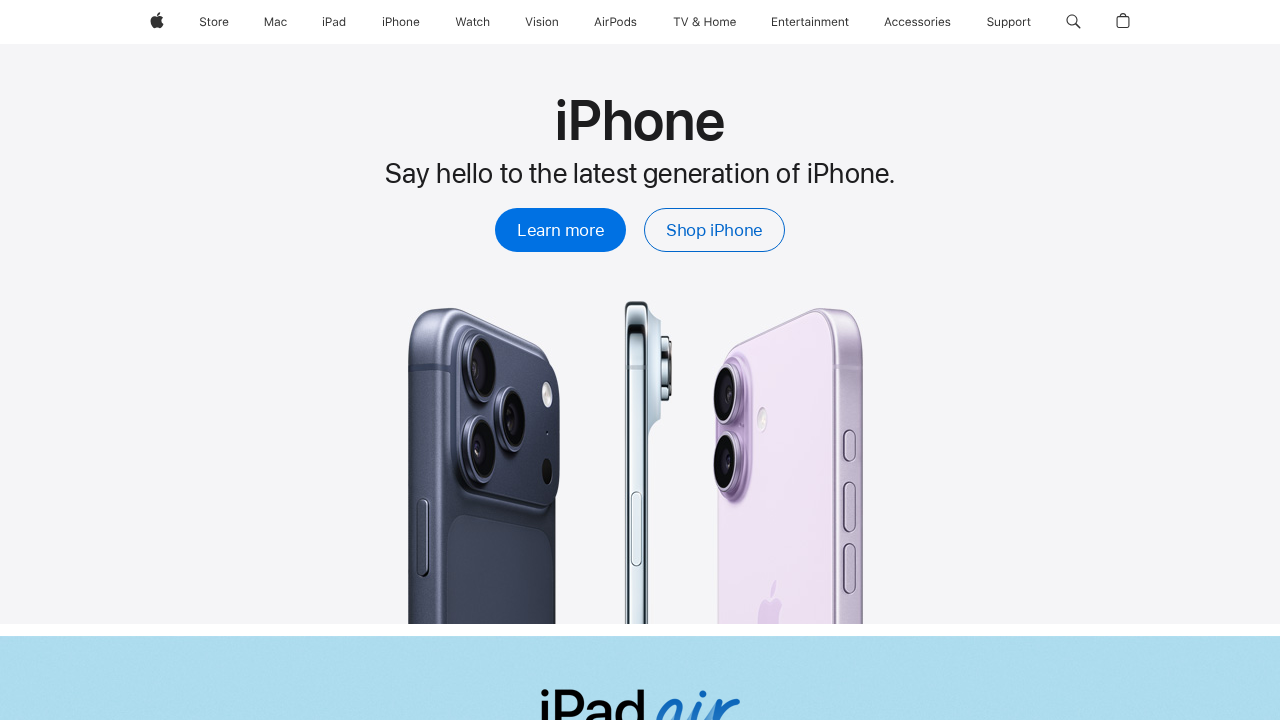

Navigated to Apple's website
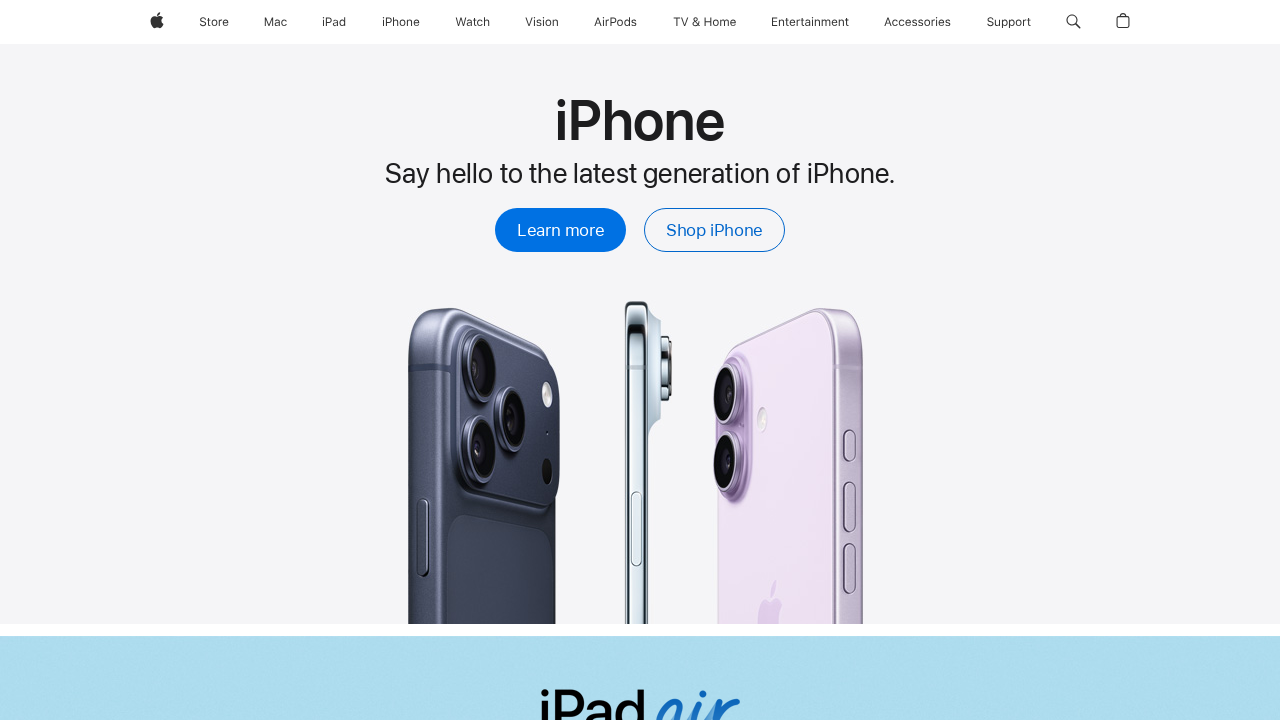

Clicked on the iPhone link in navigation at (401, 22) on xpath=//span[text()='iPhone']/..
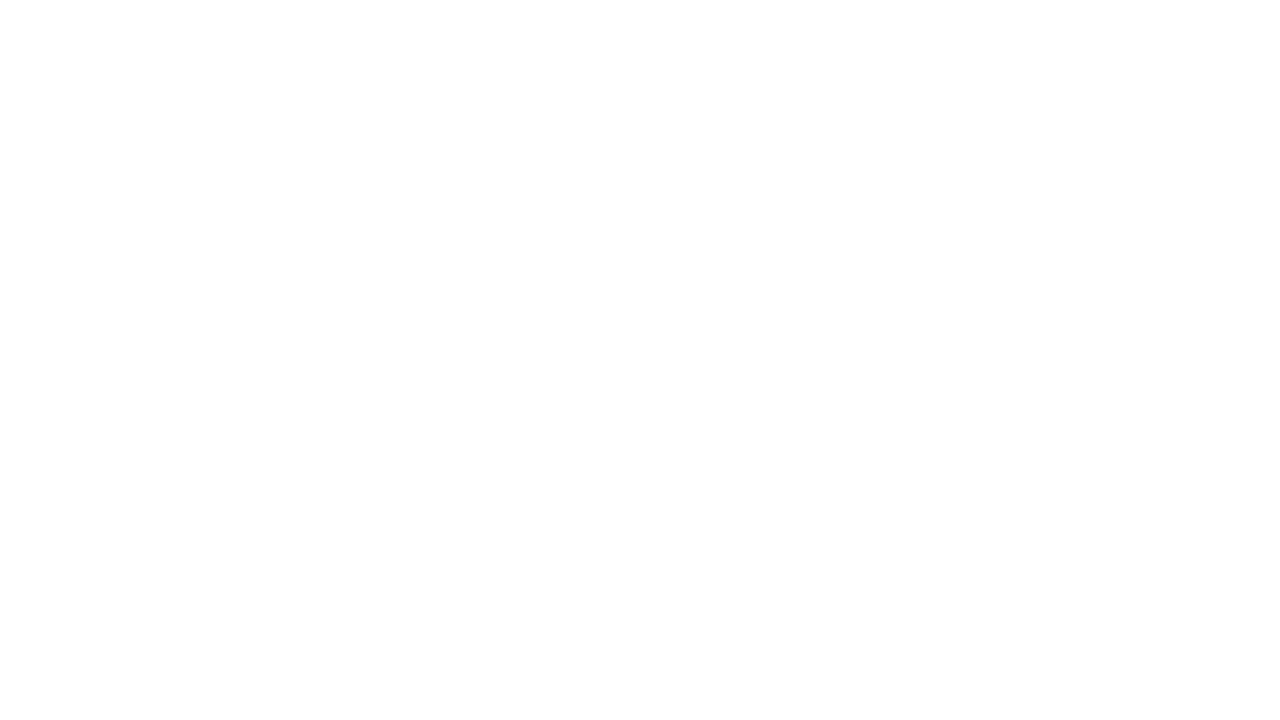

Waited for all links on the iPhone page to load
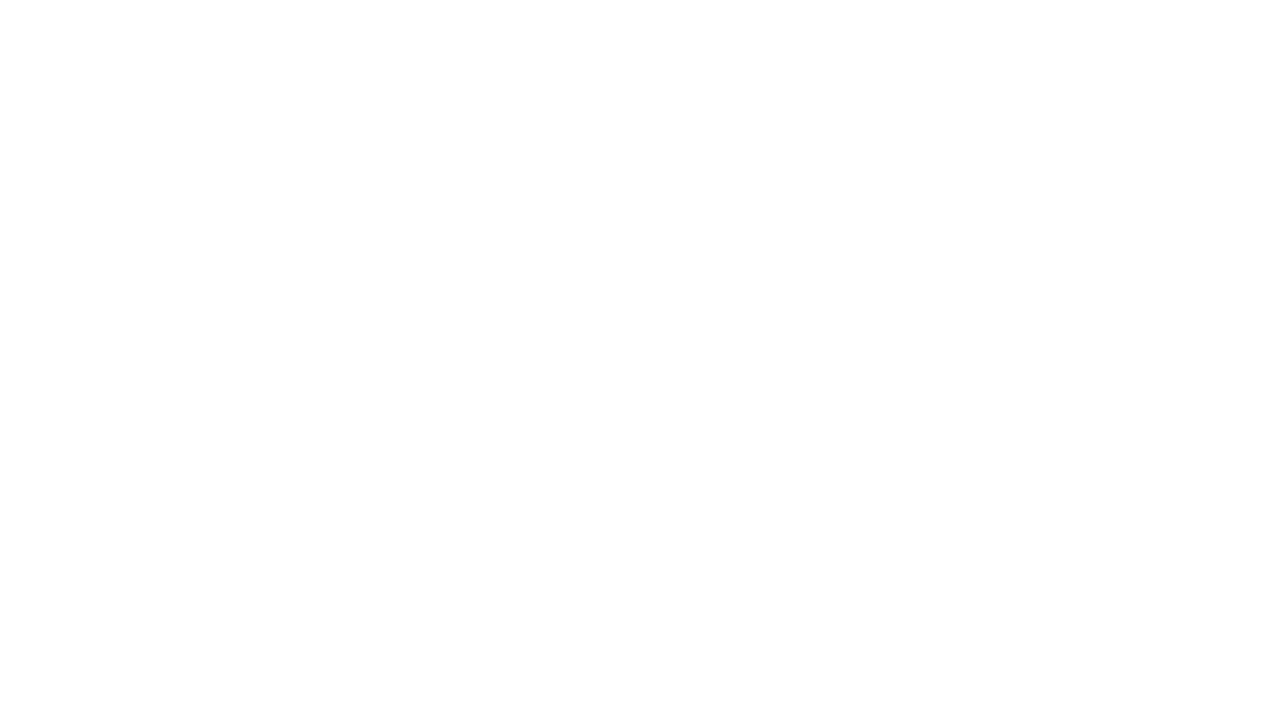

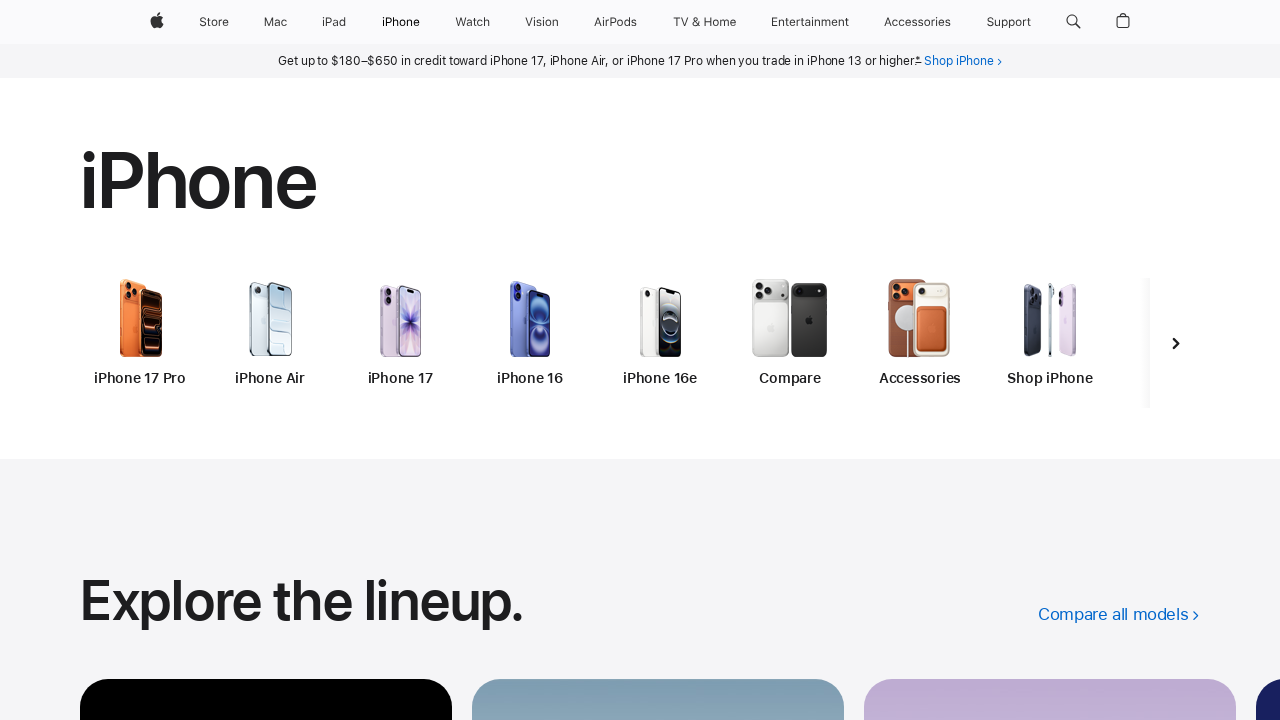